Tests simple alert handling by clicking a button to trigger an alert and accepting it

Starting URL: https://demoqa.com/alerts

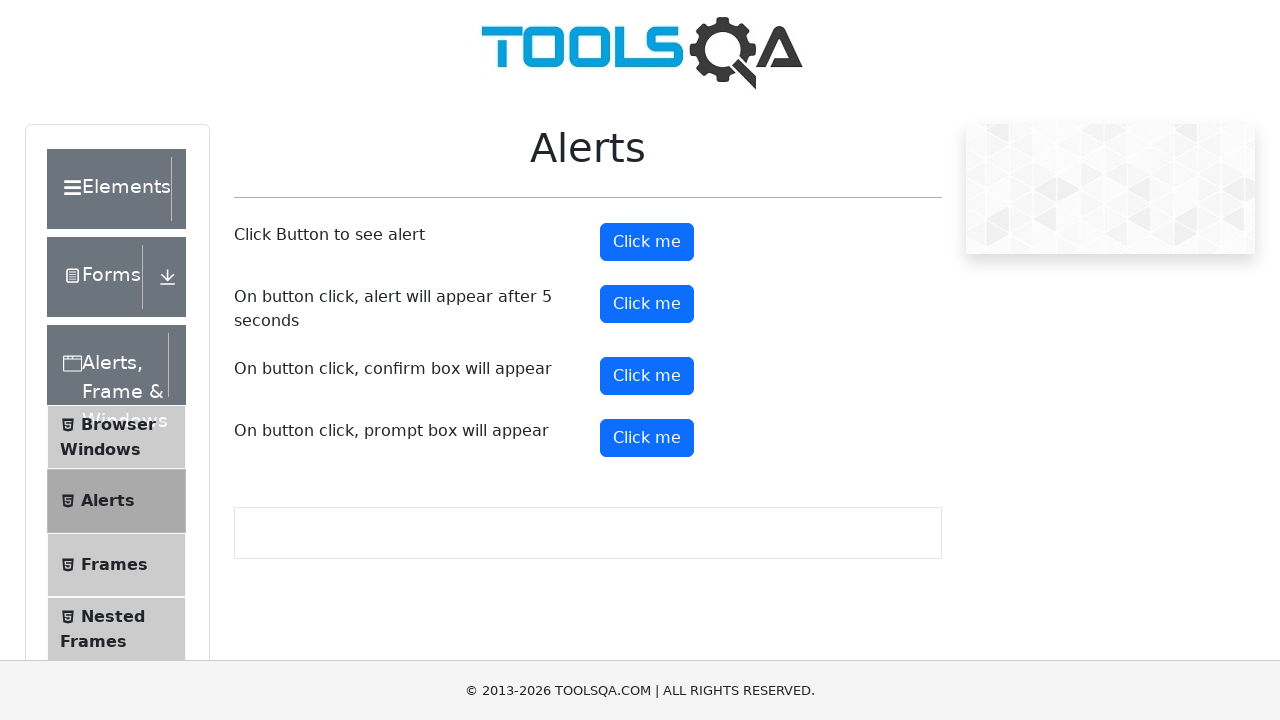

Clicked alert button to trigger simple alert at (647, 242) on #alertButton
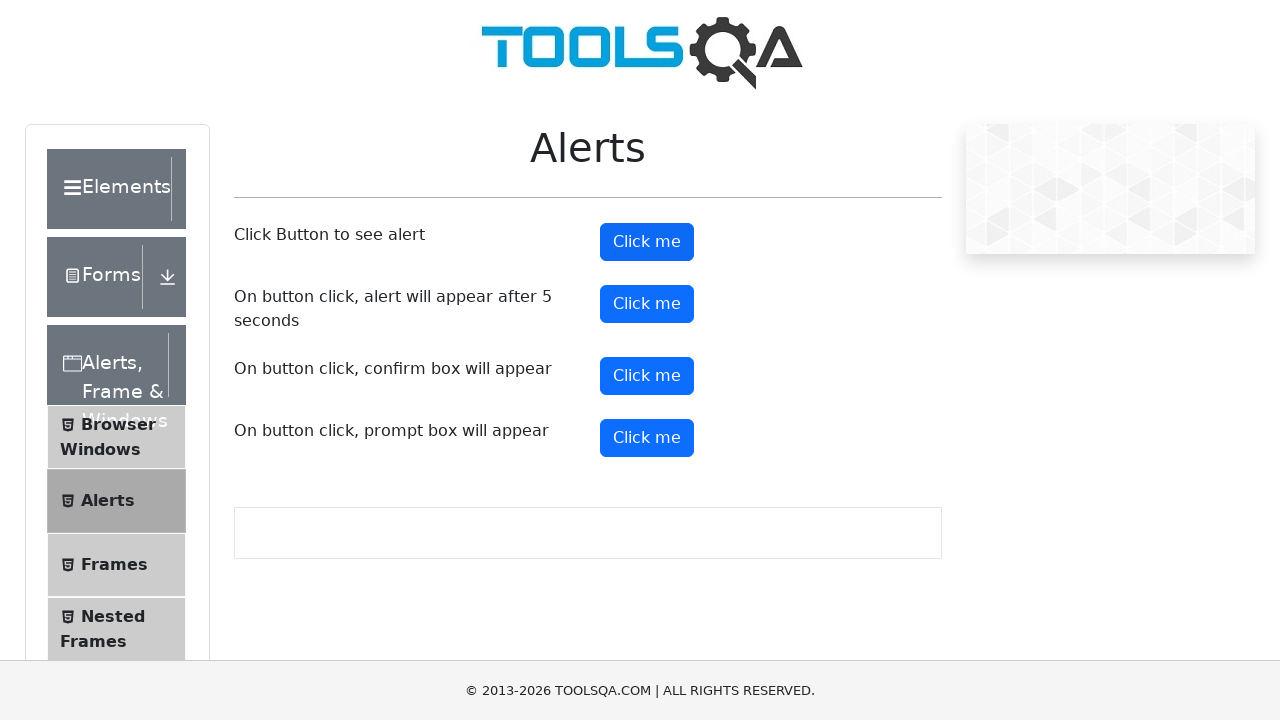

Registered dialog handler and accepted the alert
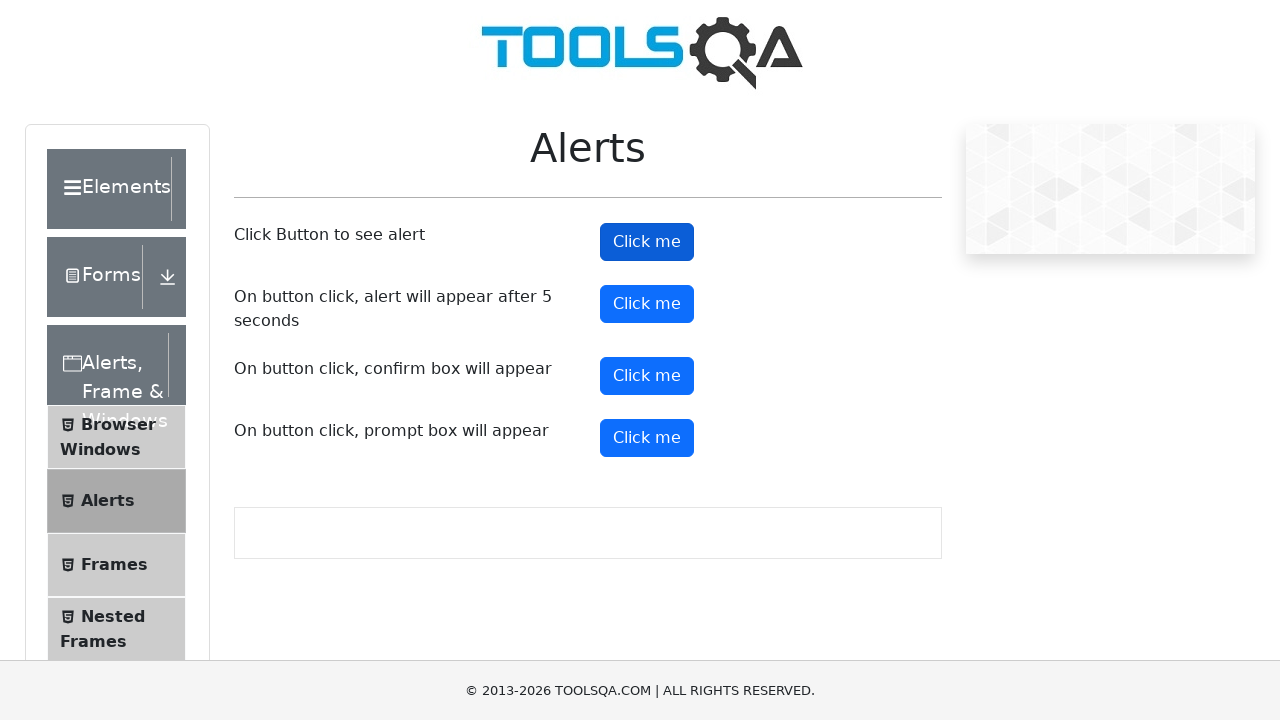

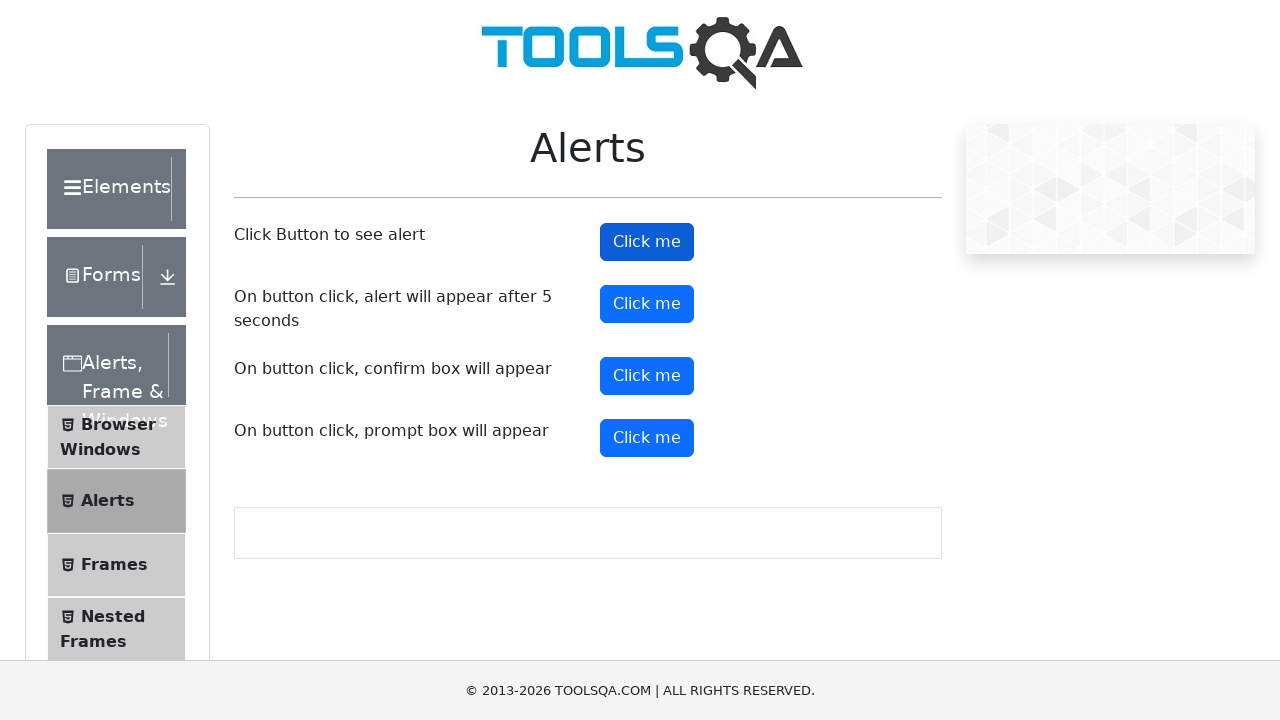